Tests JavaScript prompt alert by clicking button, entering text into the prompt, and accepting it

Starting URL: https://automationfc.github.io/basic-form/index.html

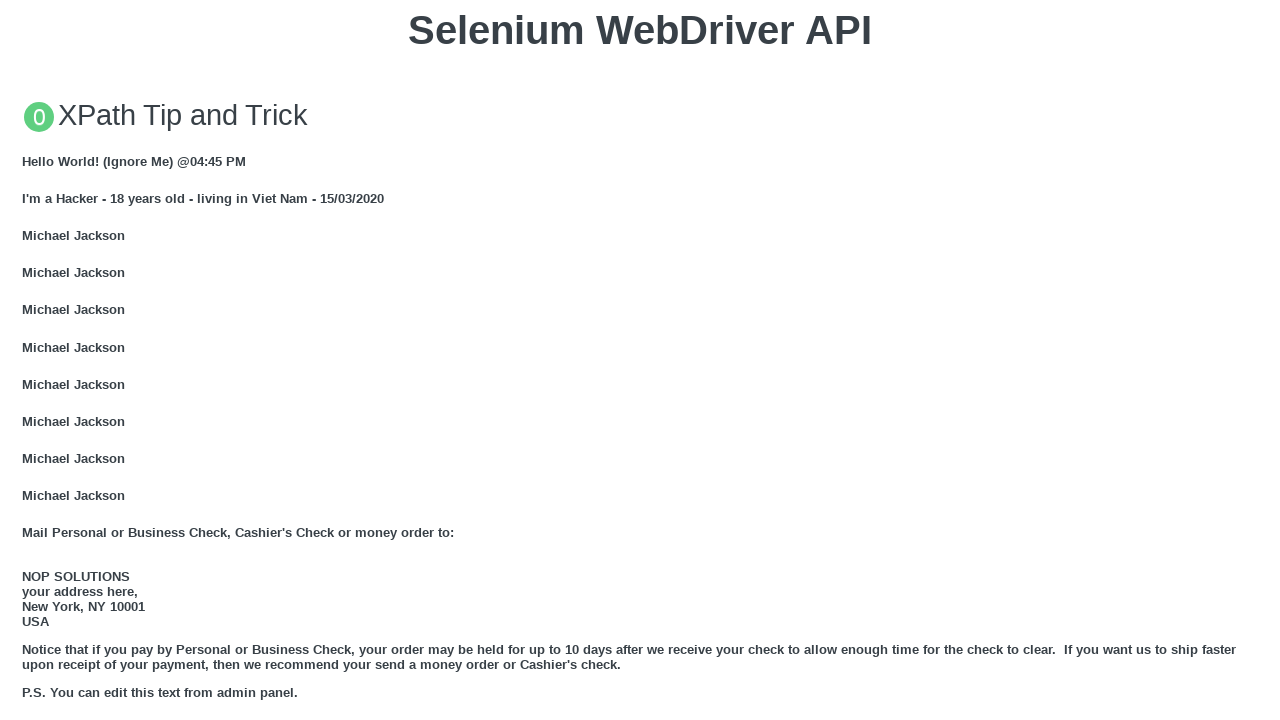

Clicked button to trigger JS Prompt at (640, 360) on xpath=//button[text()='Click for JS Prompt']
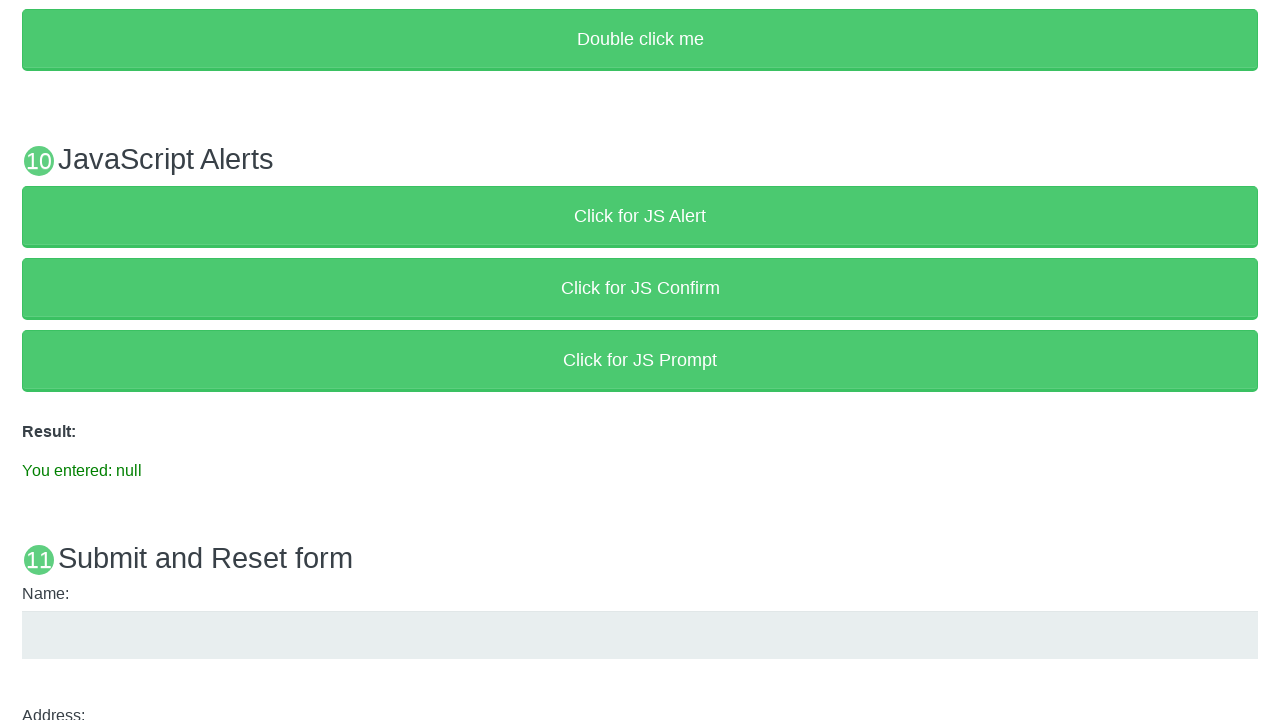

Set up dialog handler to accept prompt with text 'JavaScript'
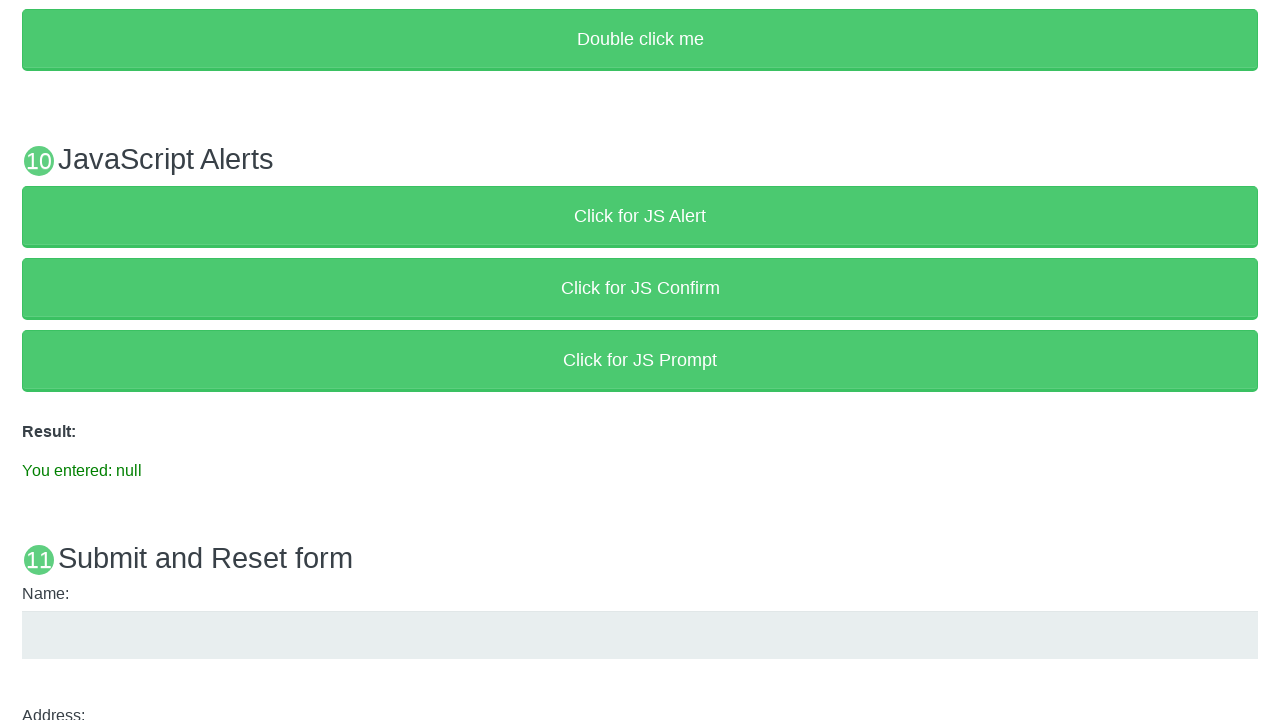

Clicked button again to trigger the prompt with handler active at (640, 360) on xpath=//button[text()='Click for JS Prompt']
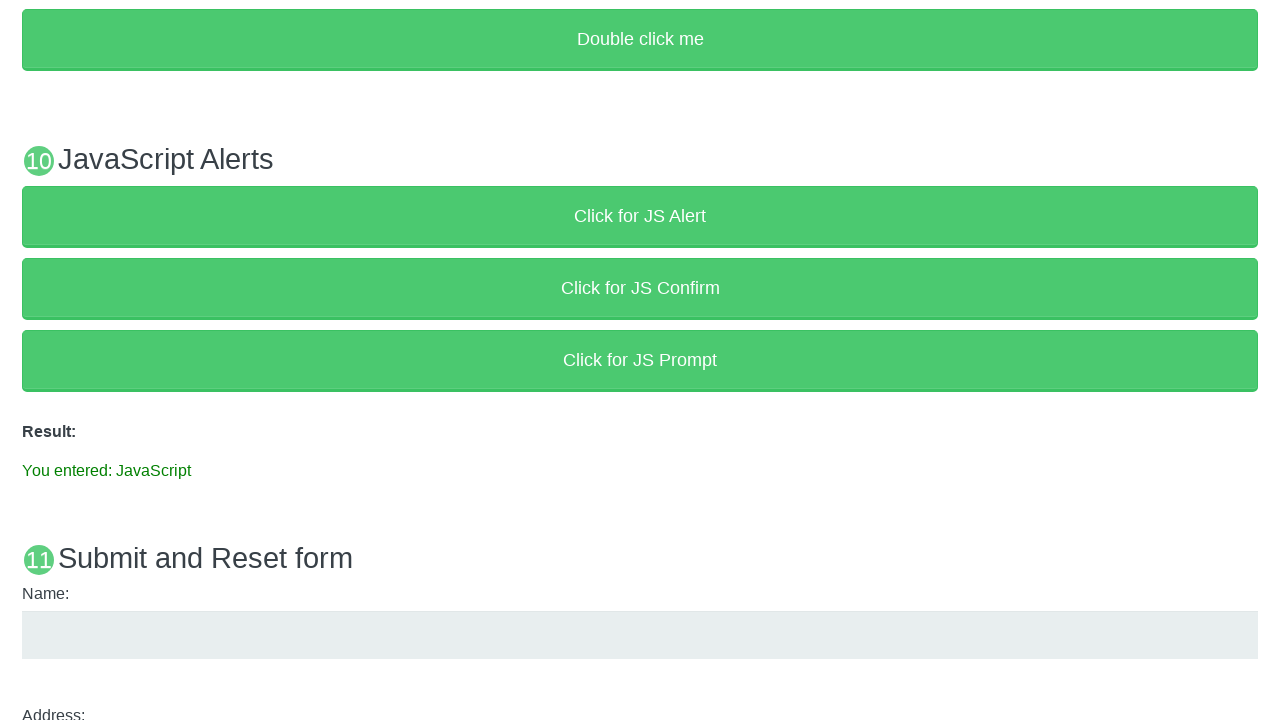

Result element appeared after accepting prompt
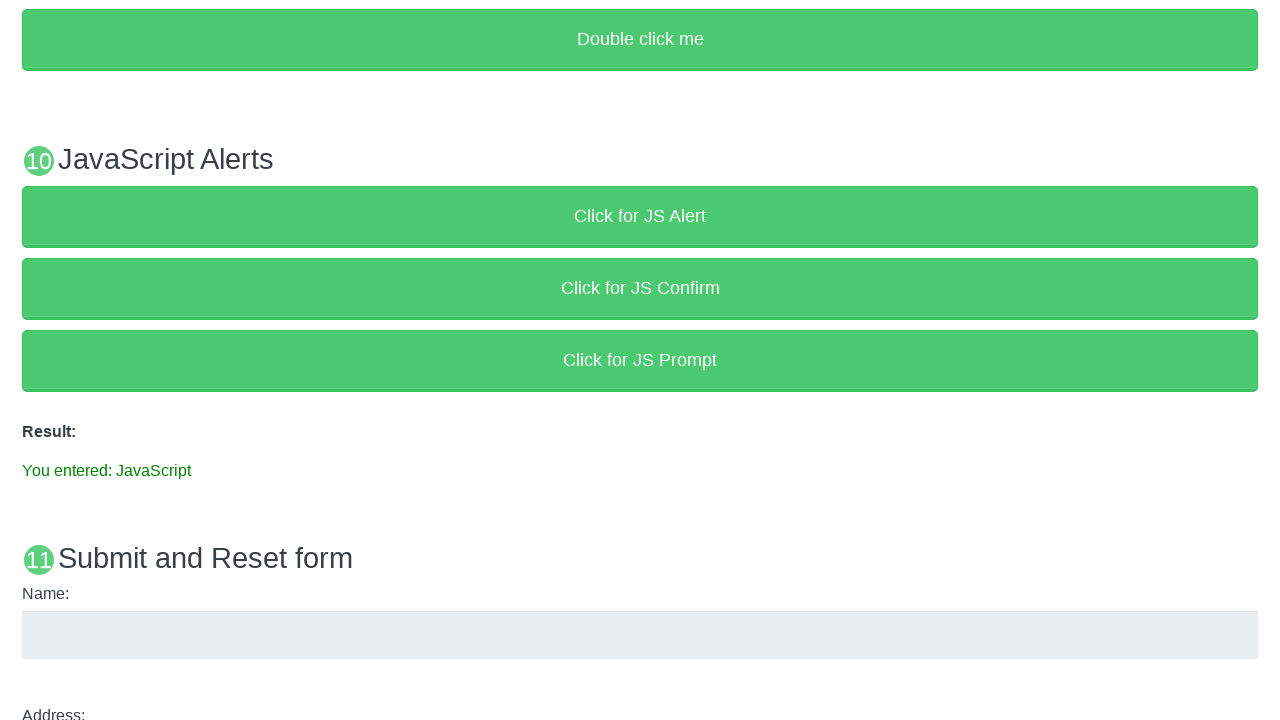

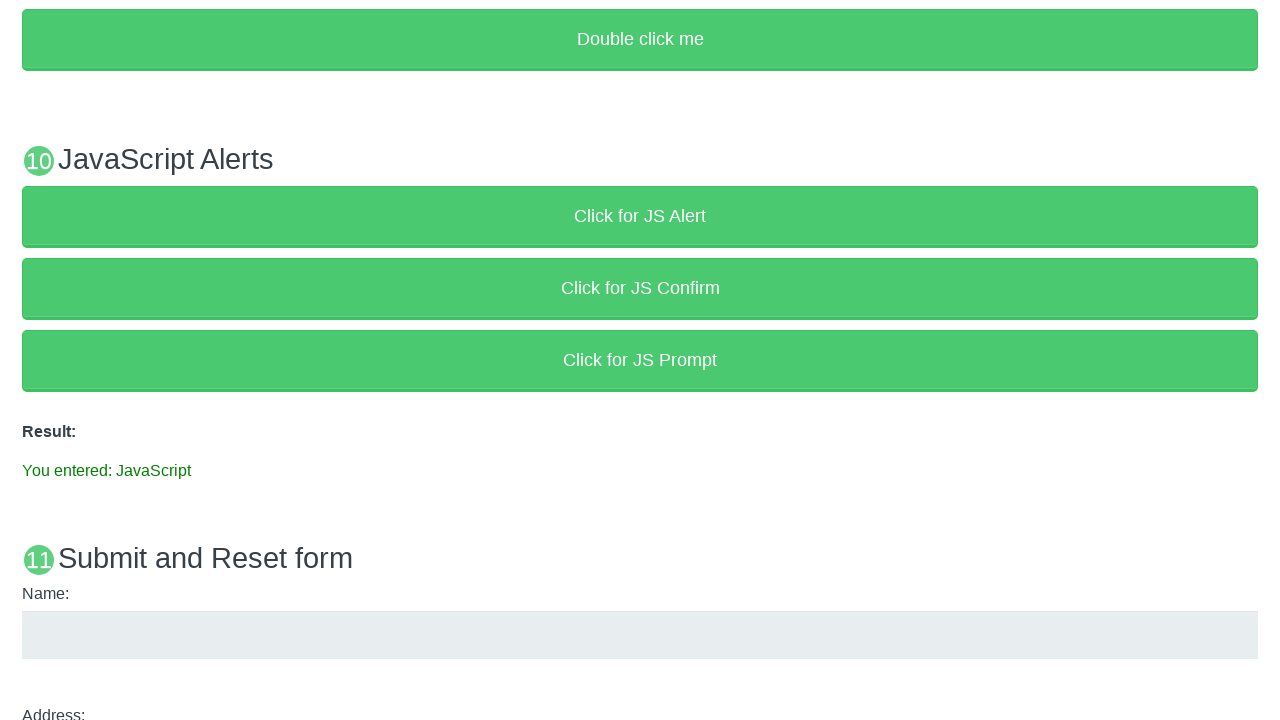